Tests clicking on the new user registration button on the CMS government portal using the class name locator

Starting URL: https://portal.cms.gov/portal/

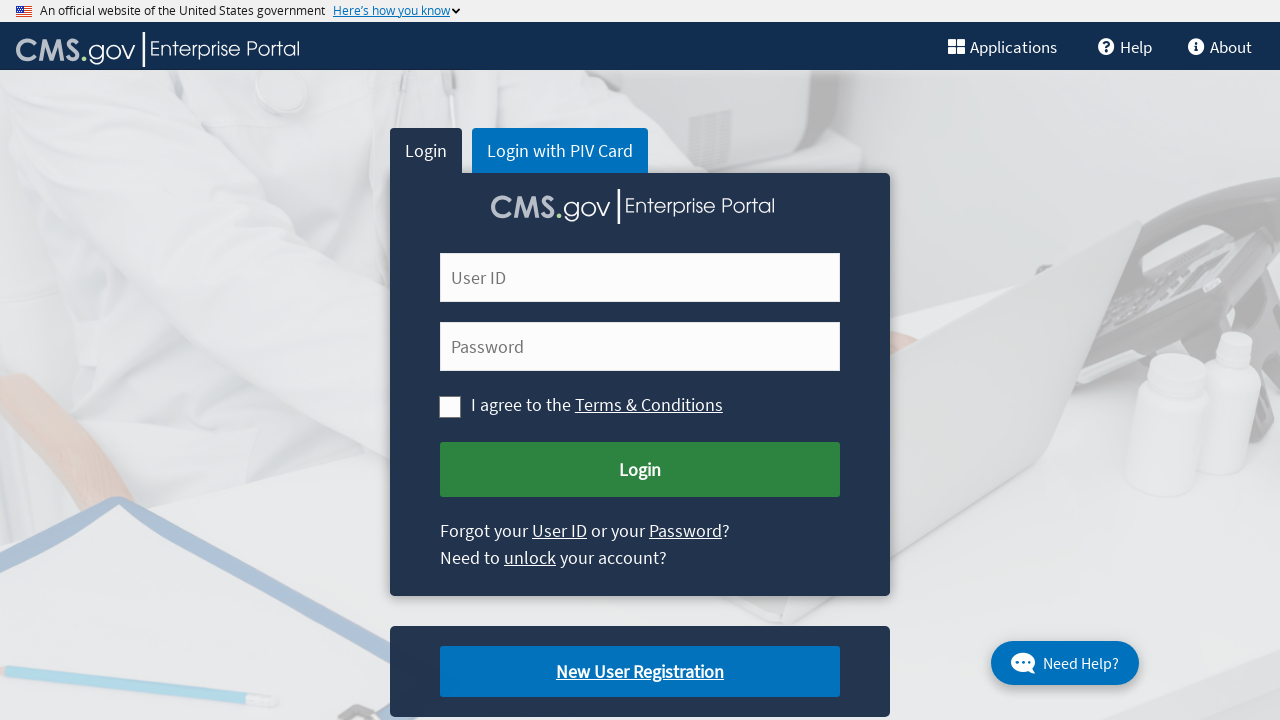

Clicked new user registration button using class name locator at (640, 672) on .cms-newuser-reg
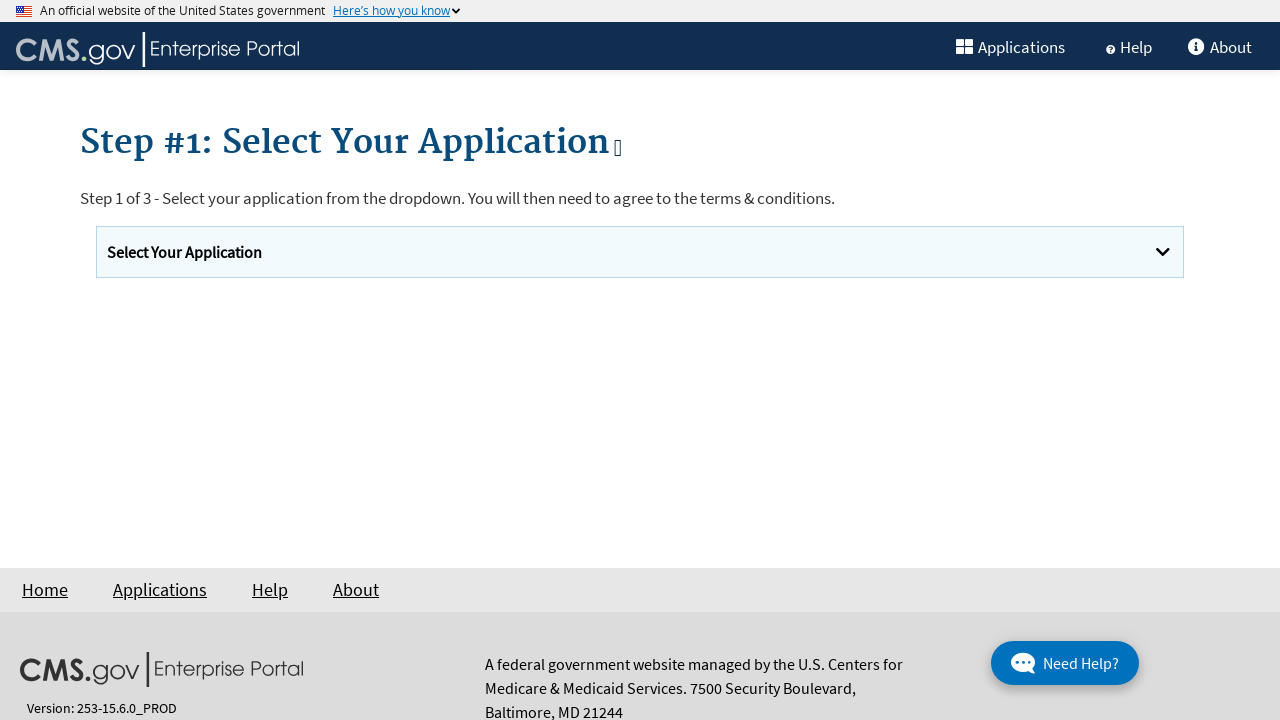

Waited for page to load after clicking registration button
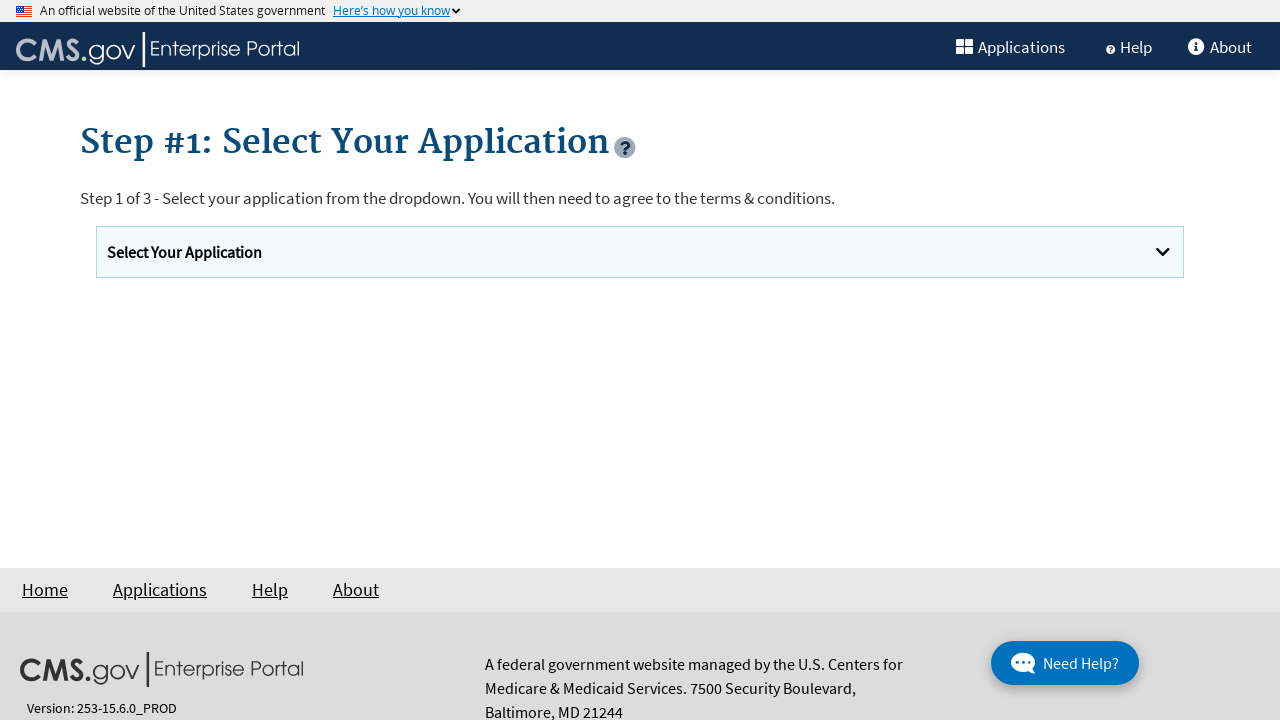

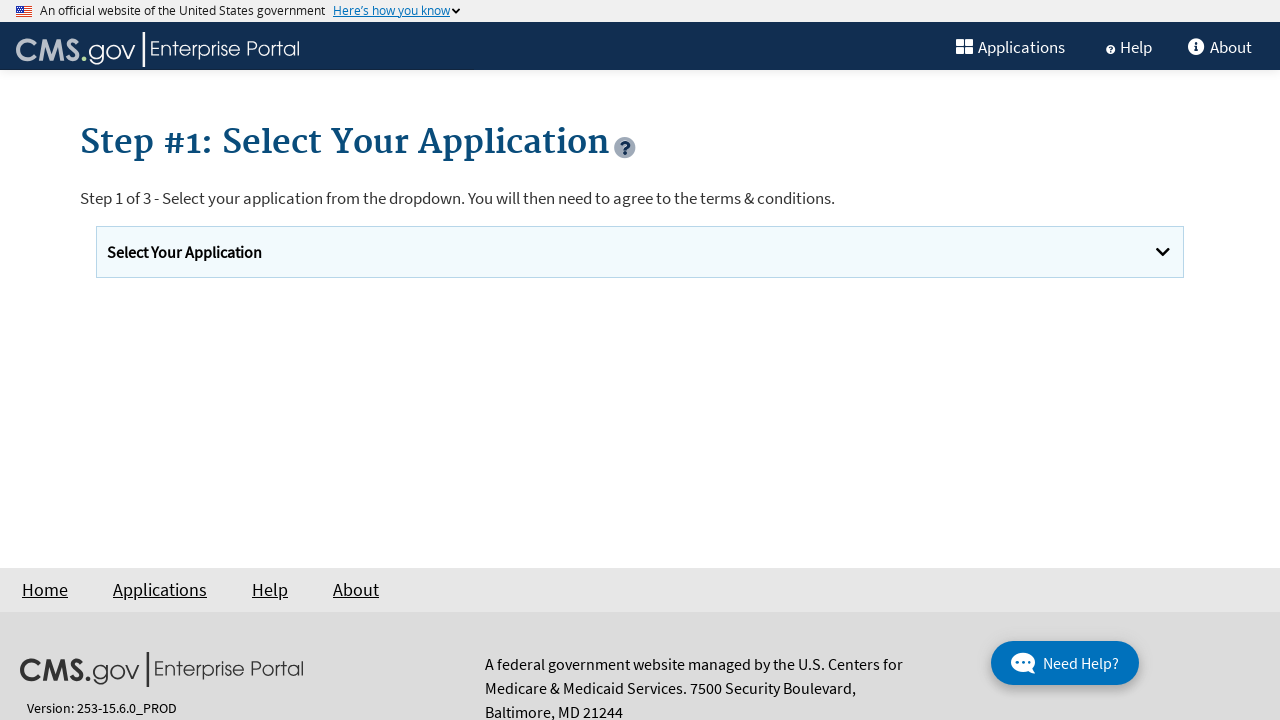